Navigates to a demo login page and takes a screenshot of the webpage after maximizing the browser window.

Starting URL: https://demo.actitime.com/login.do

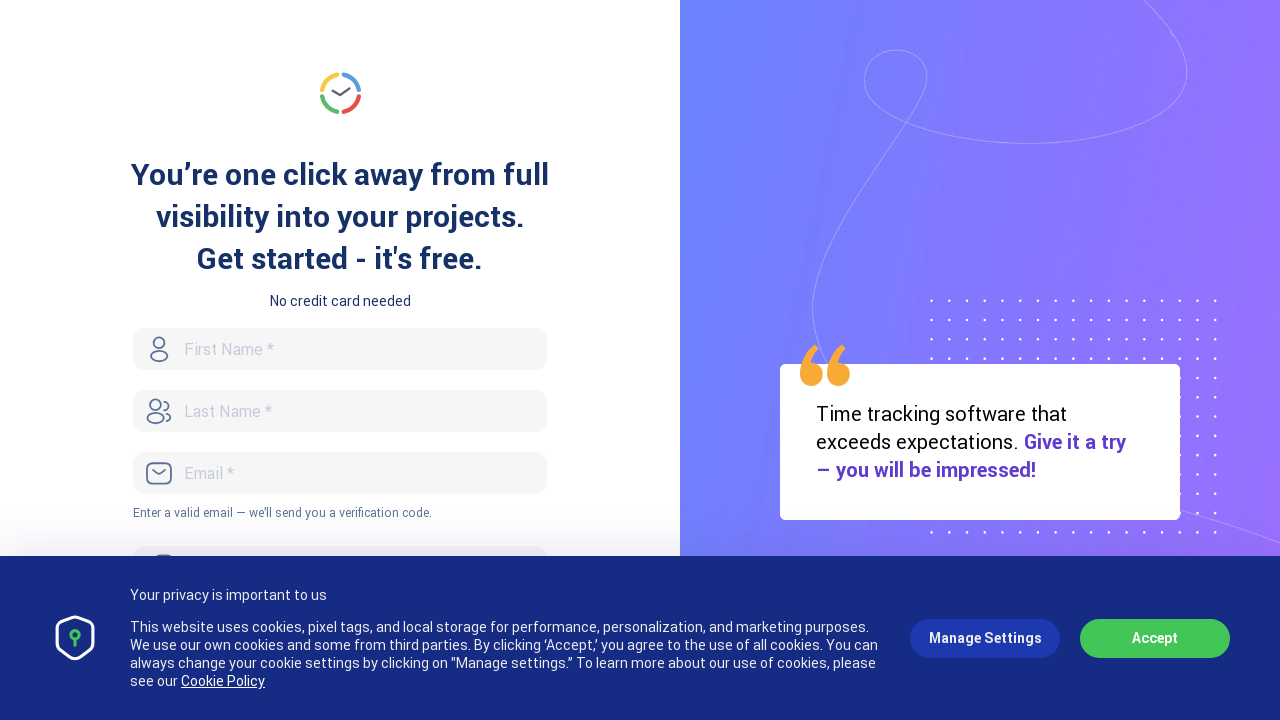

Set viewport size to 1920x1080 to maximize browser window
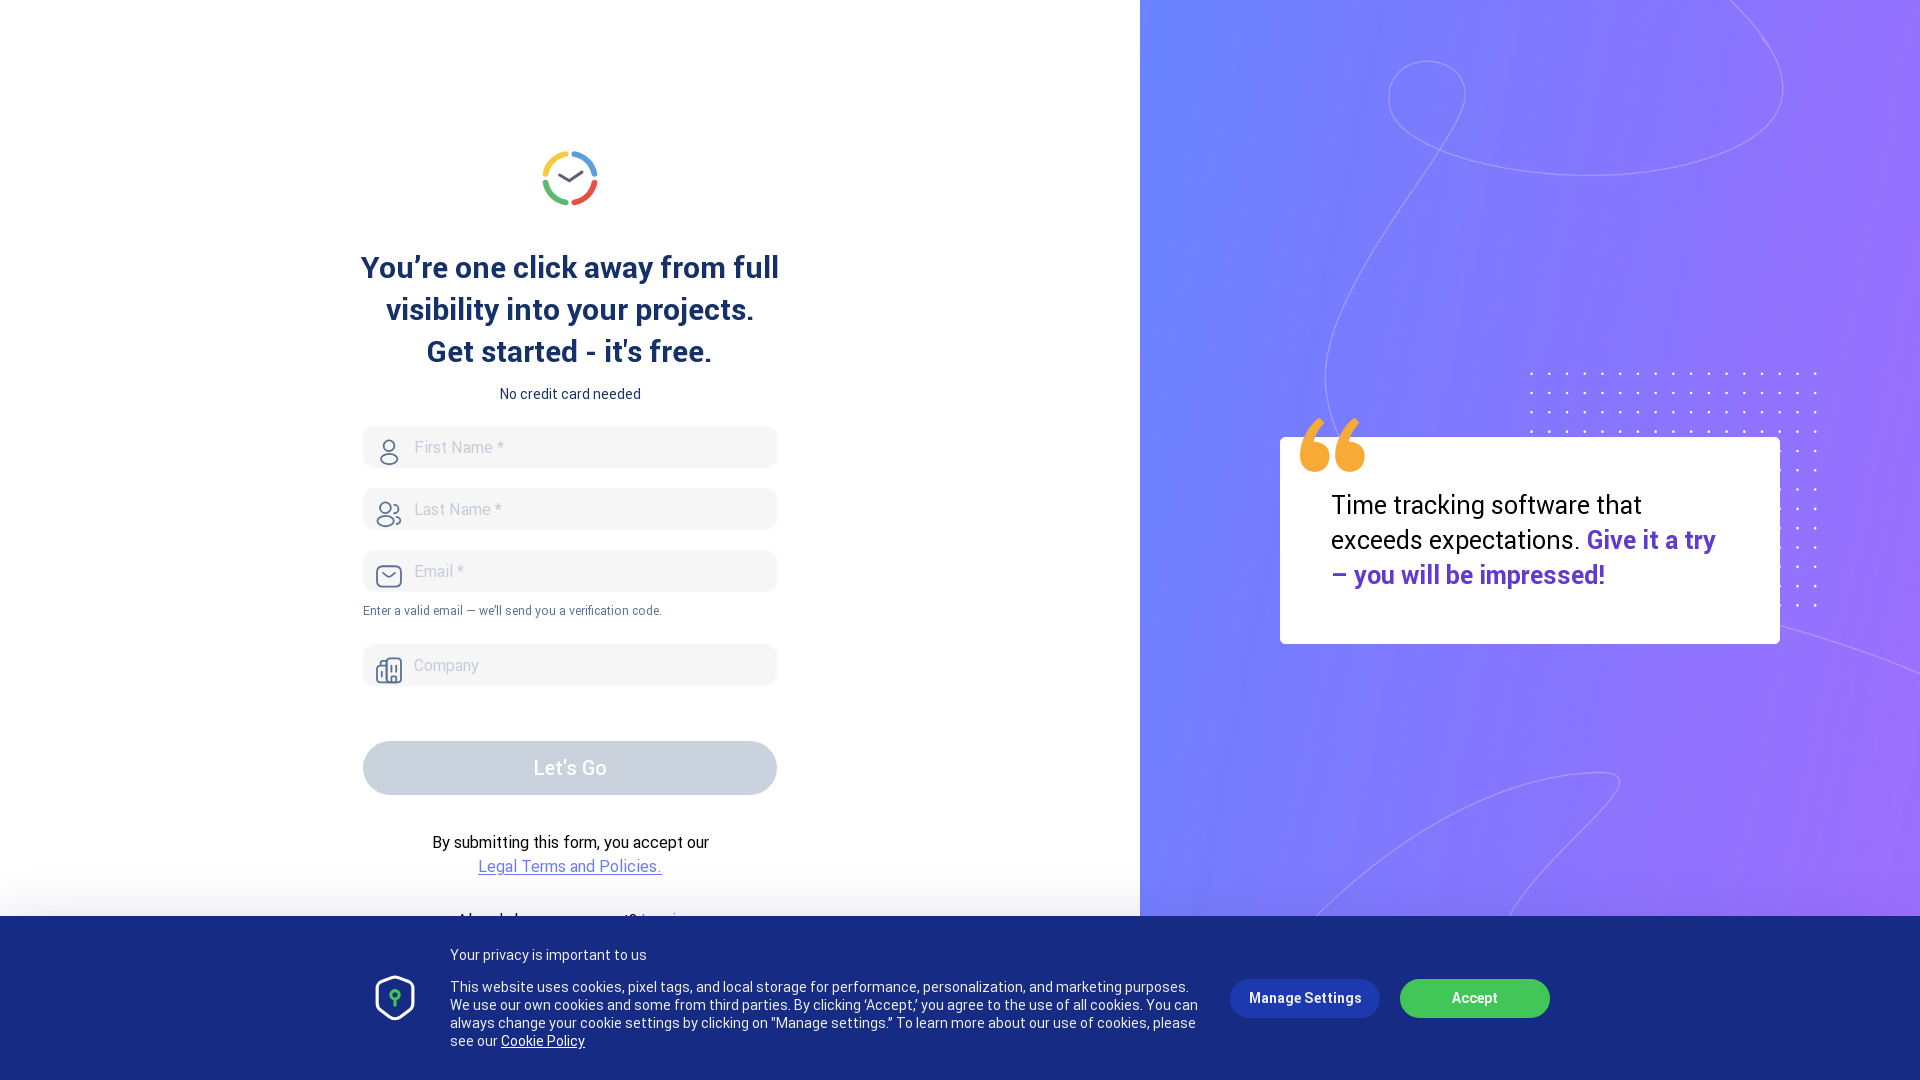

Waited for page to fully load (networkidle state)
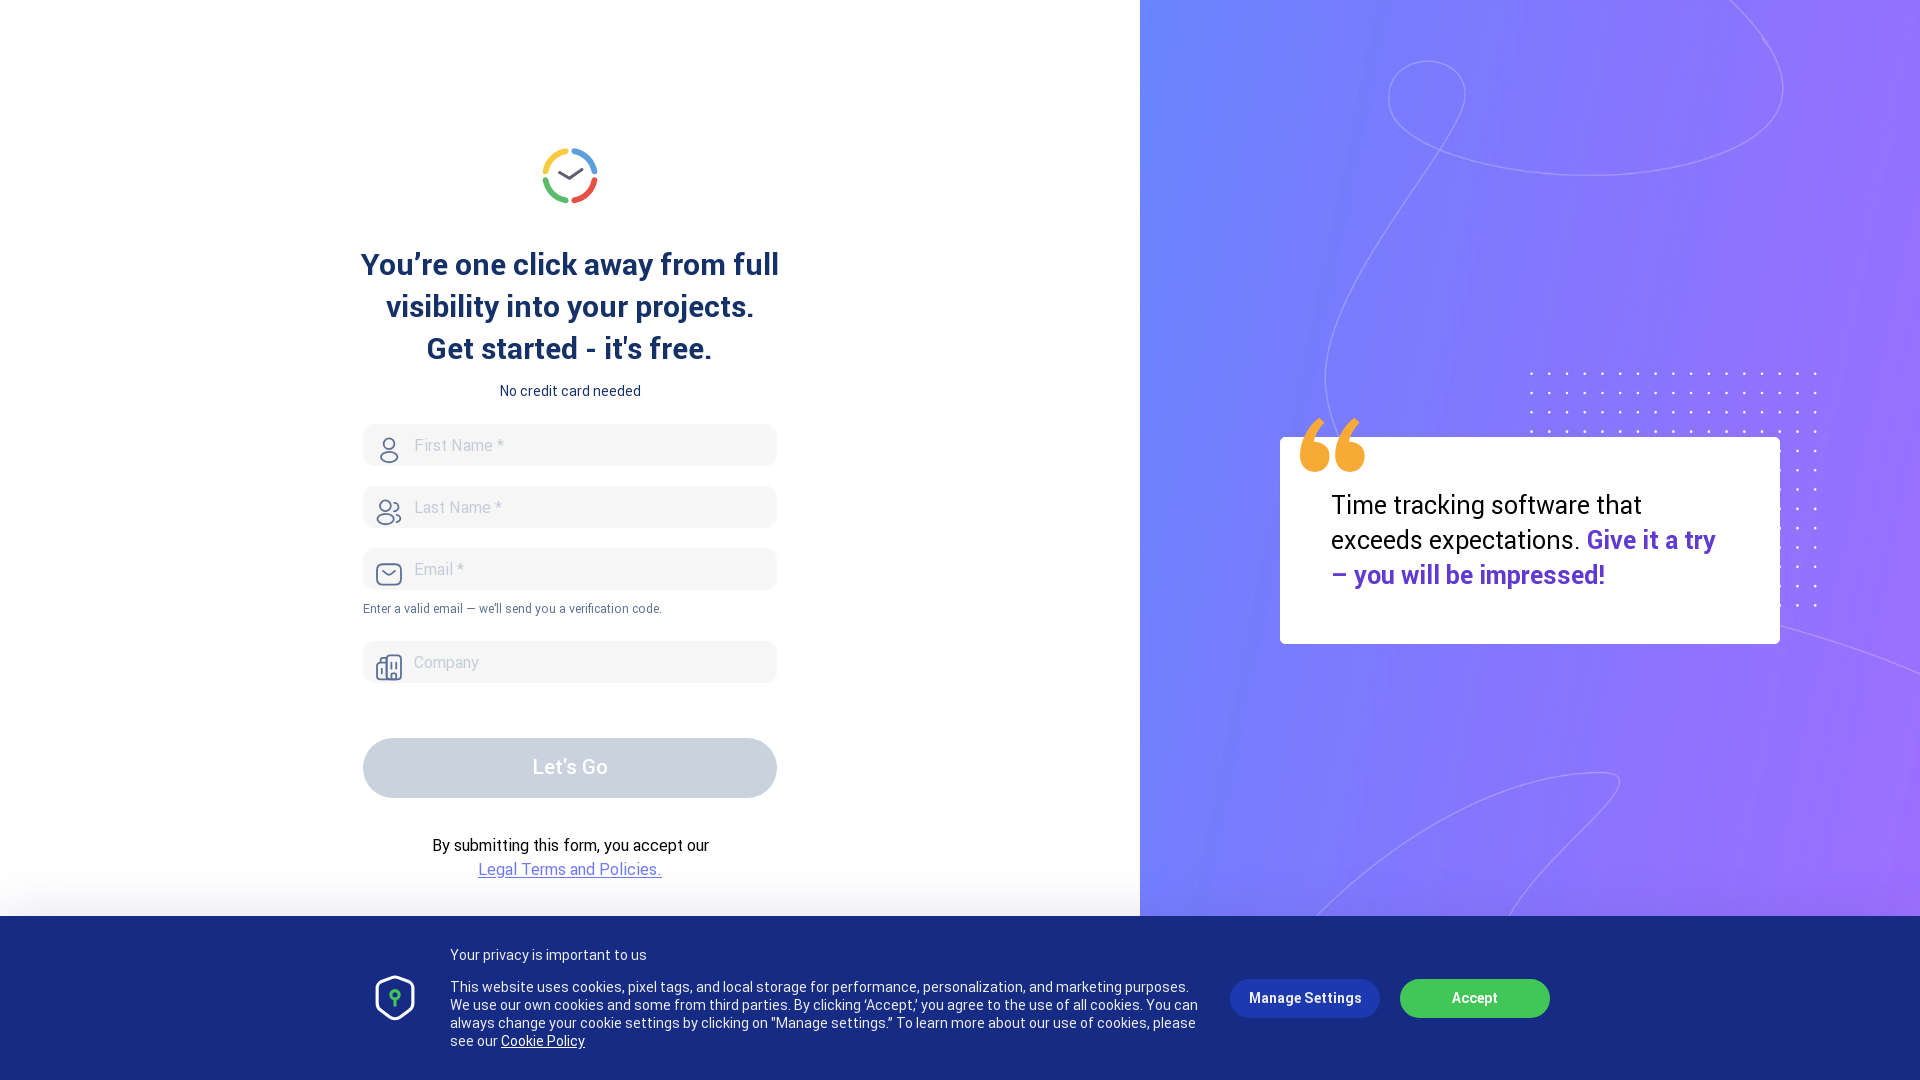

Took screenshot of the actiTime login page at maximum window size
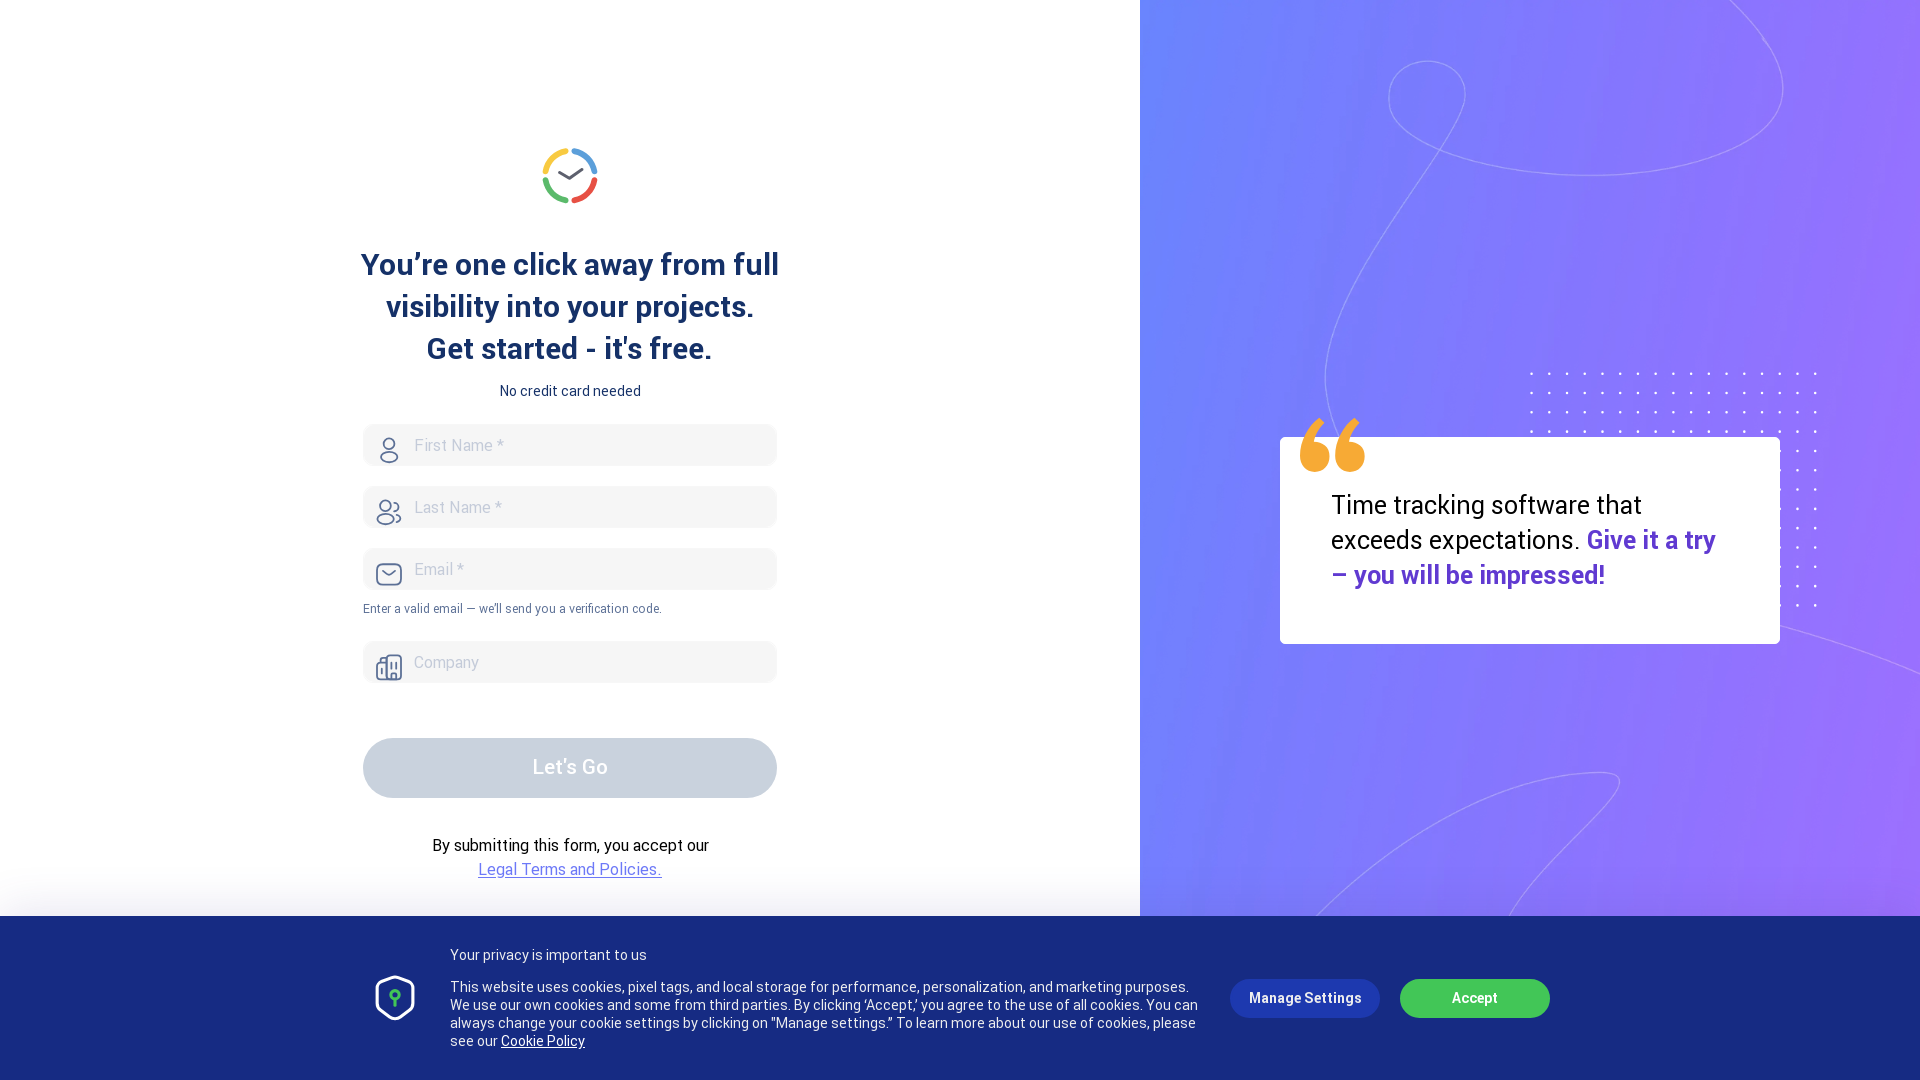

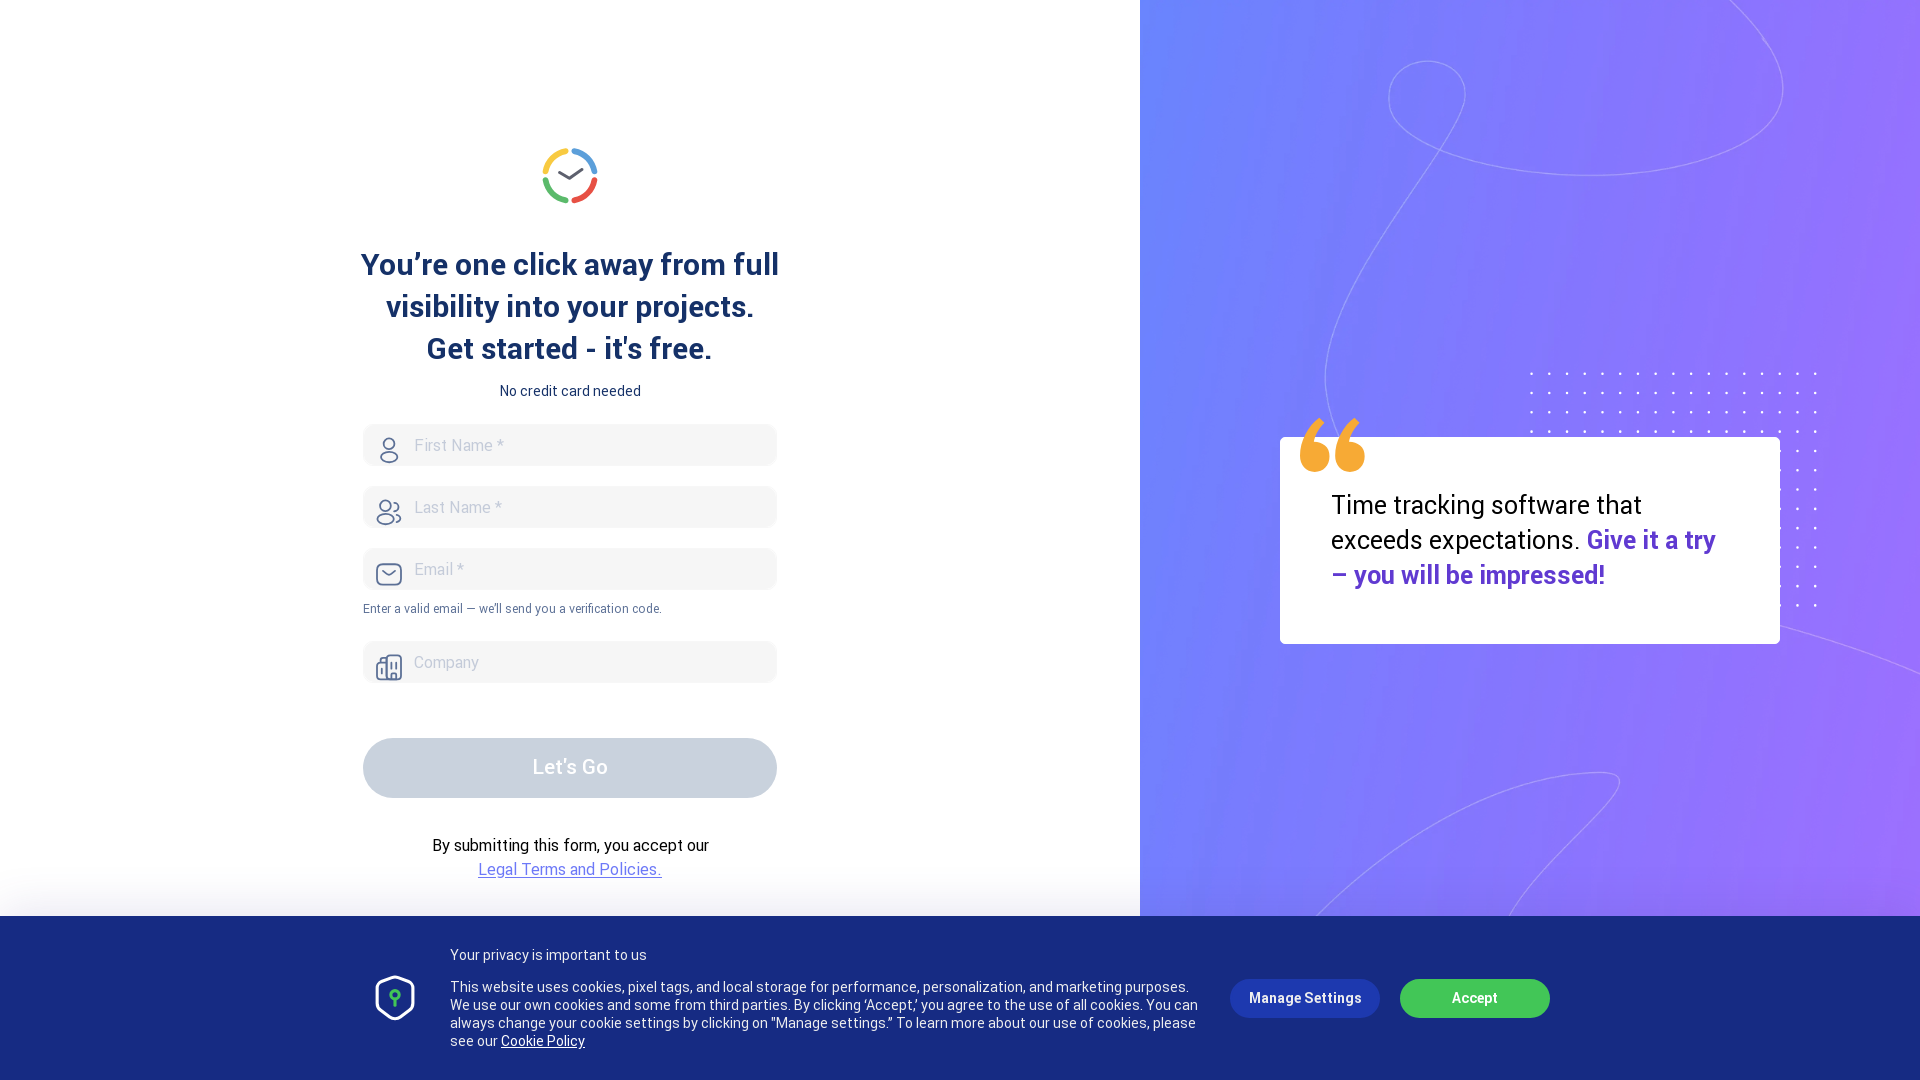